Tests date picker manipulation on 12306.cn by removing readonly attribute via JavaScript and setting a custom date value

Starting URL: https://www.12306.cn/index/

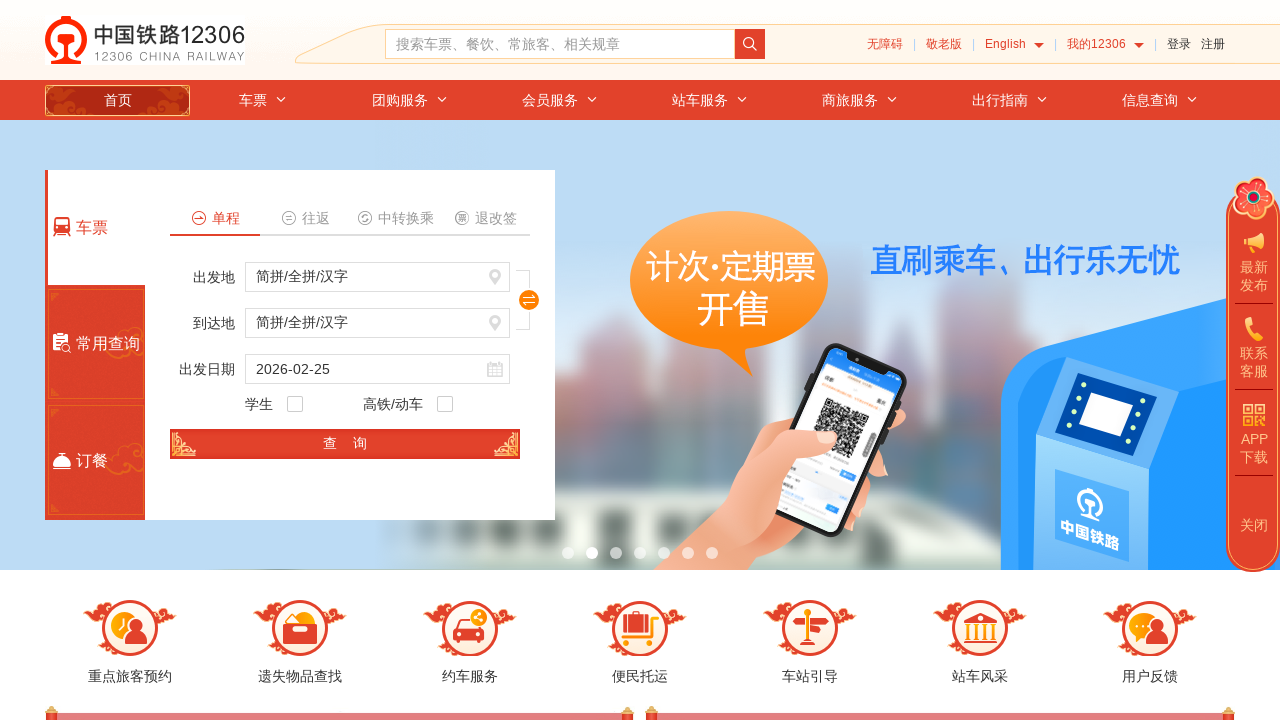

Removed readonly attribute from train_date input field via JavaScript
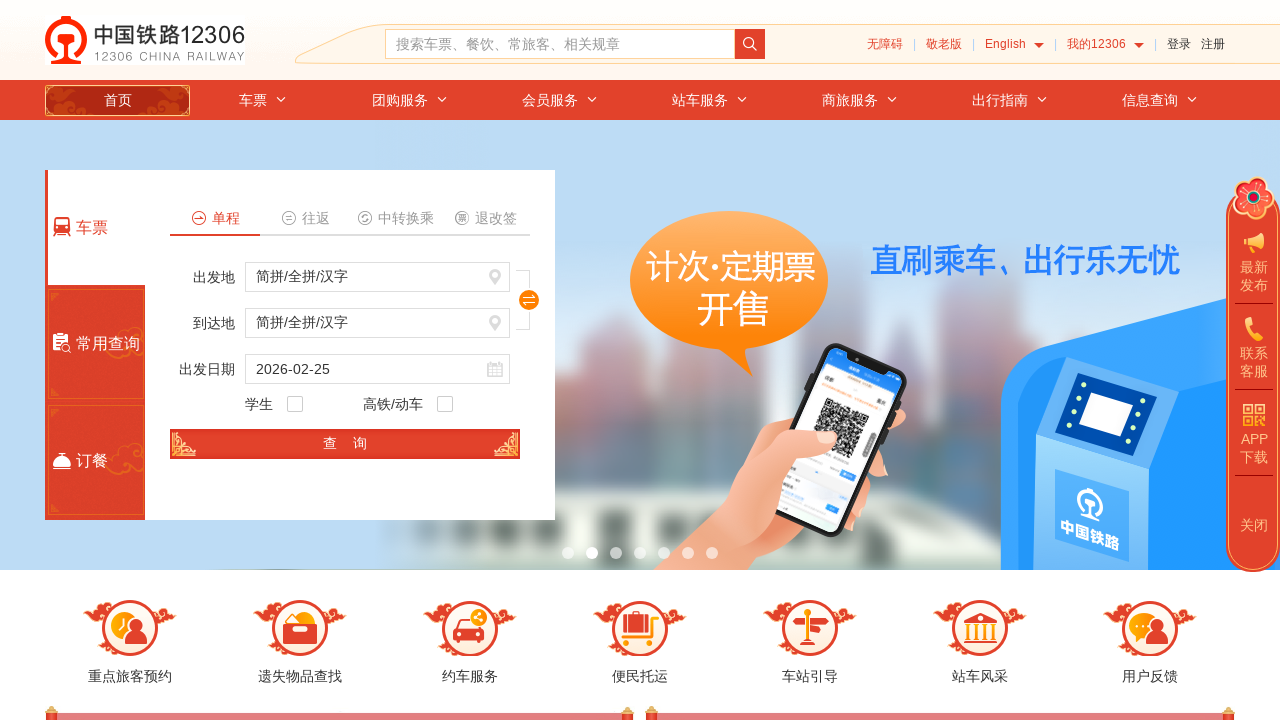

Waited 2 seconds for attribute change to take effect
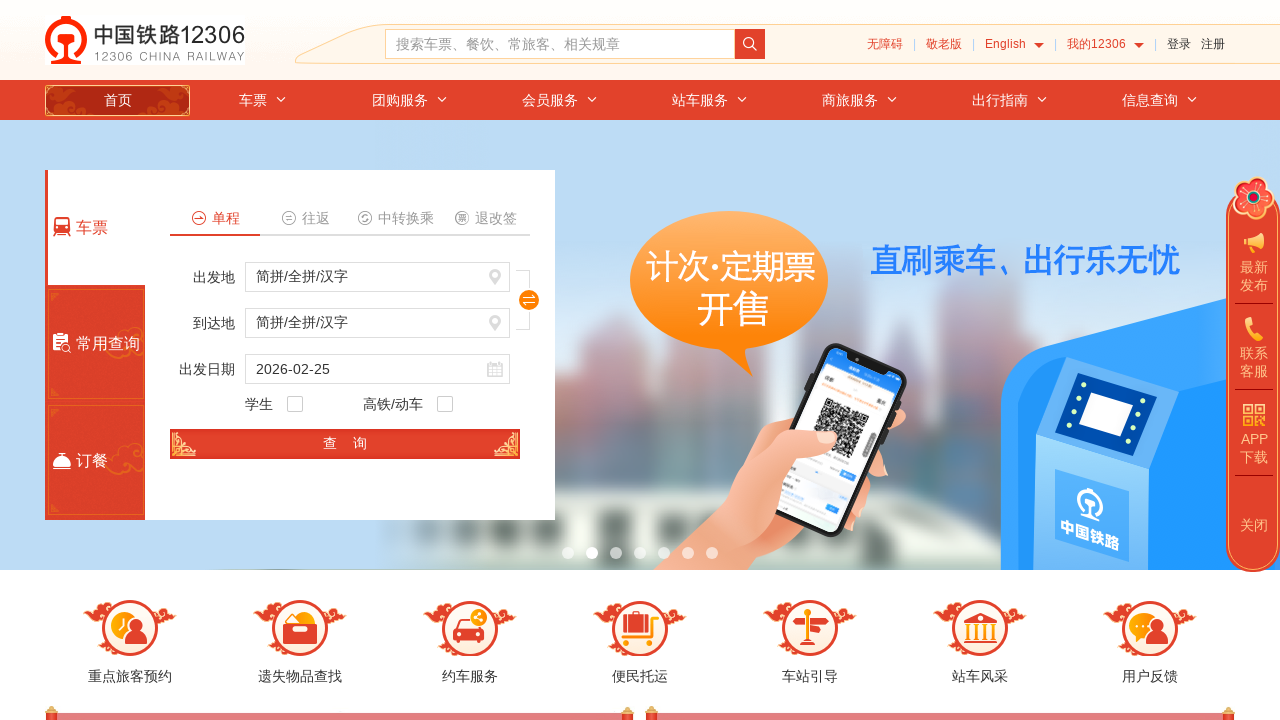

Set train_date value to '2020-12-30' via JavaScript
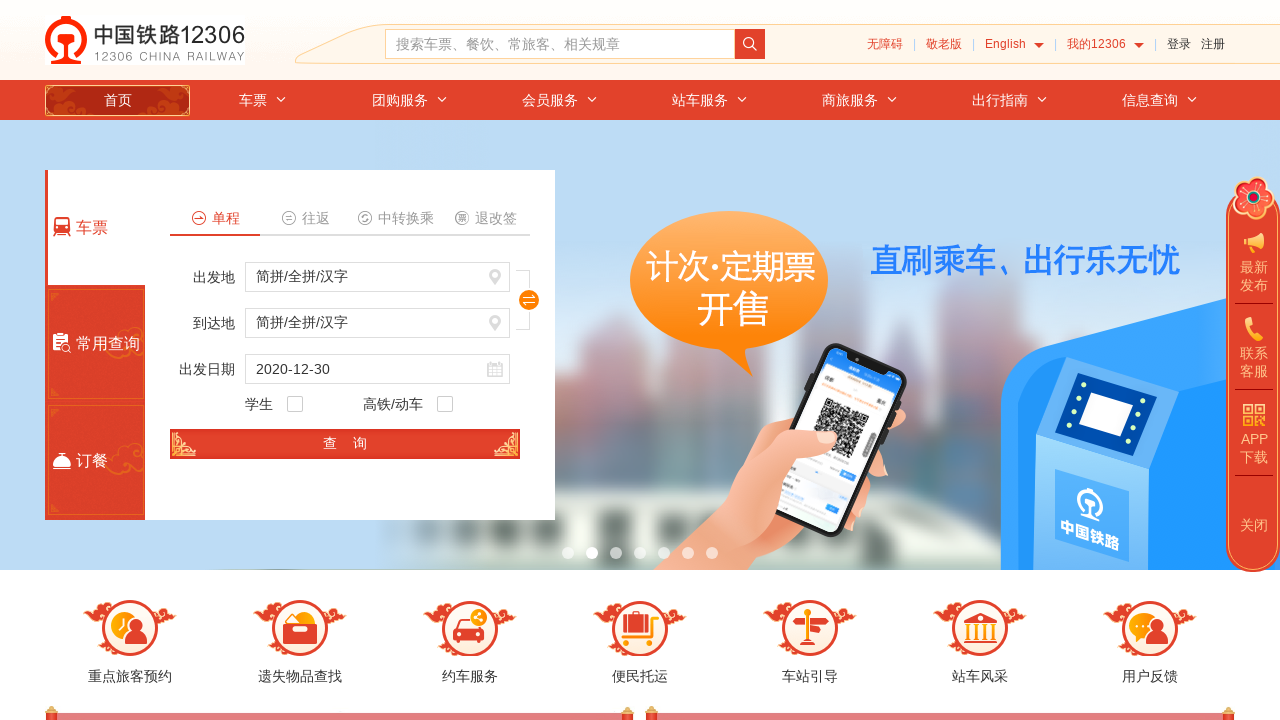

Verified date value: 2020-12-30
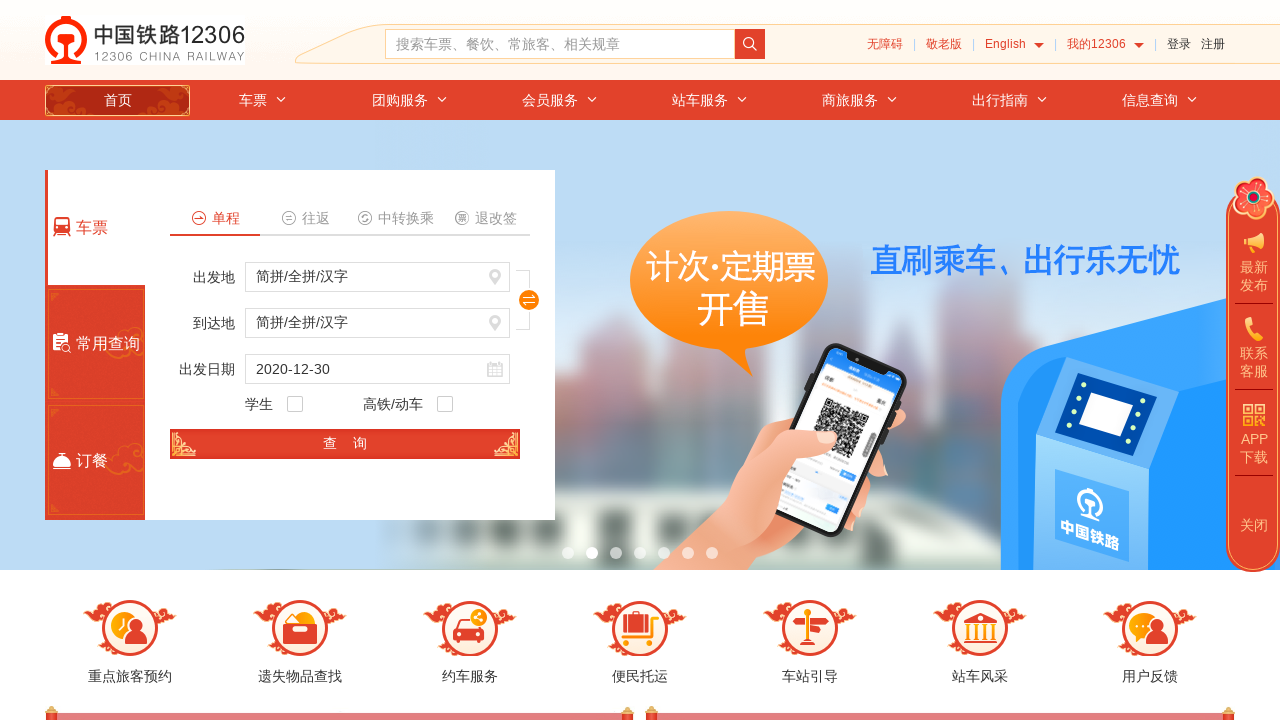

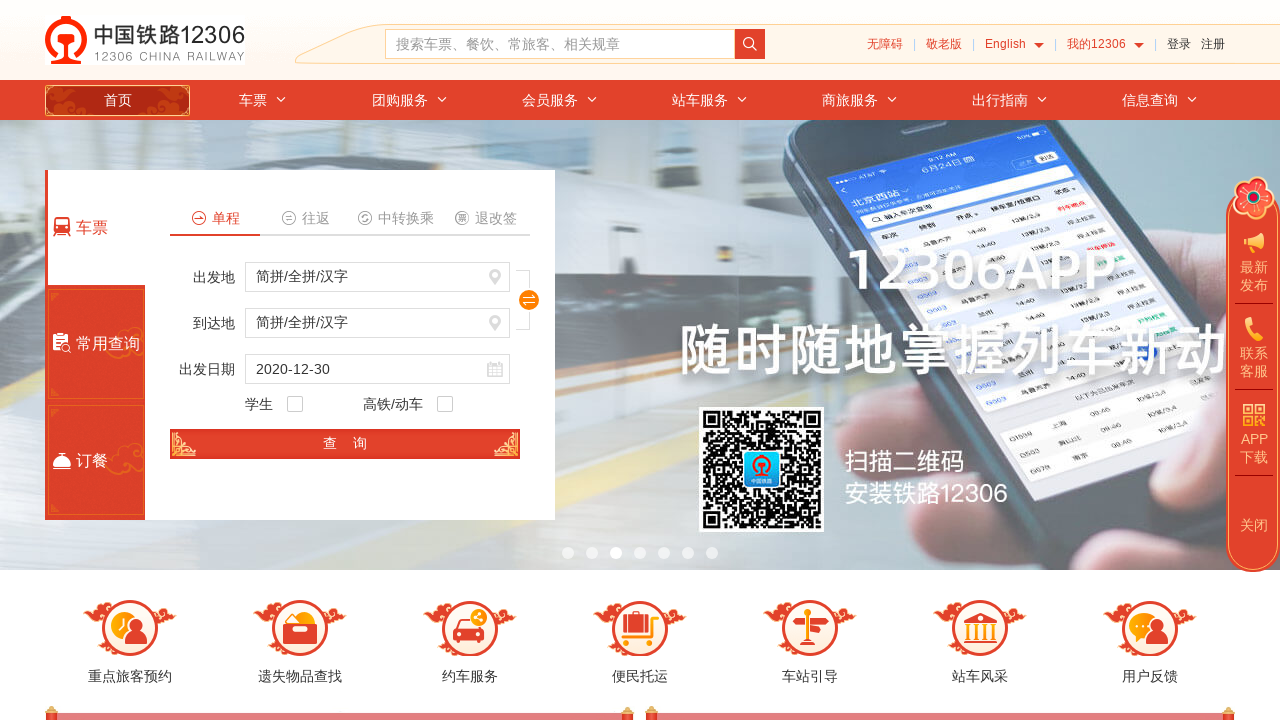